Tests a multiple-select dropdown component by selecting multiple months (January, March, June) and then a different set of months, verifying the multi-selection functionality.

Starting URL: https://multiple-select.wenzhixin.net.cn/templates/template.html?v=189&url=basic.html

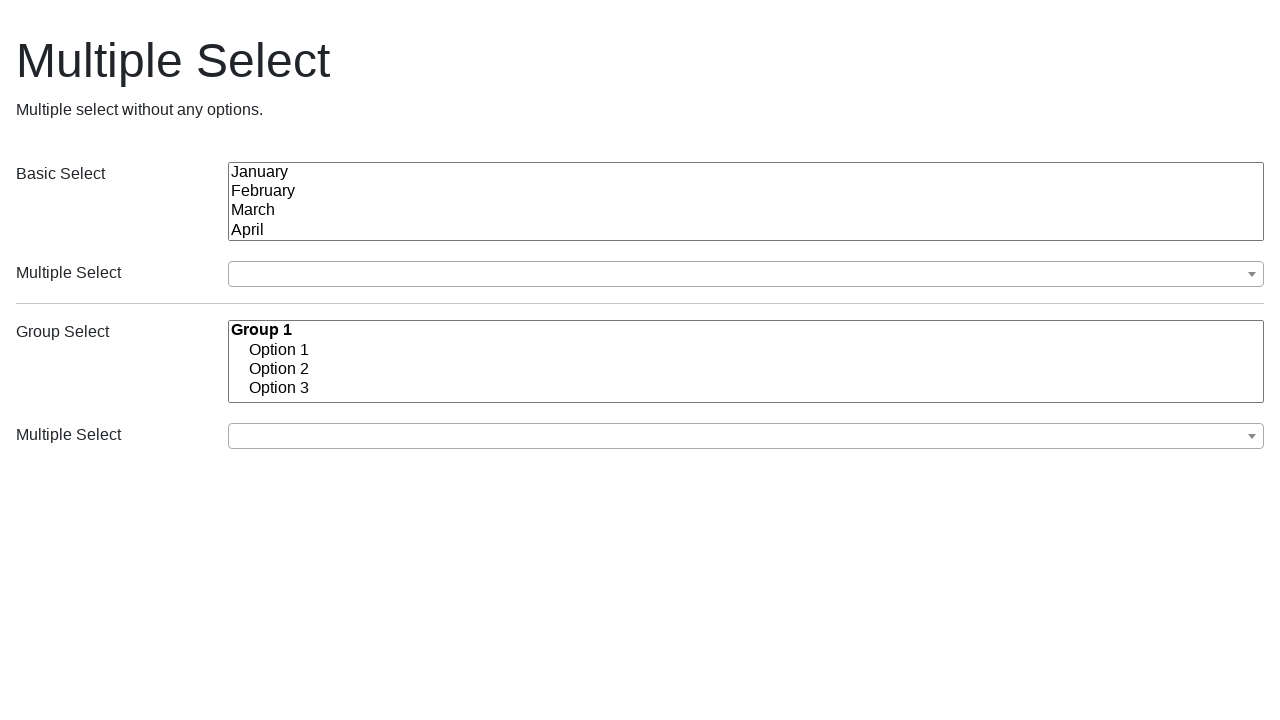

Waited for page to load
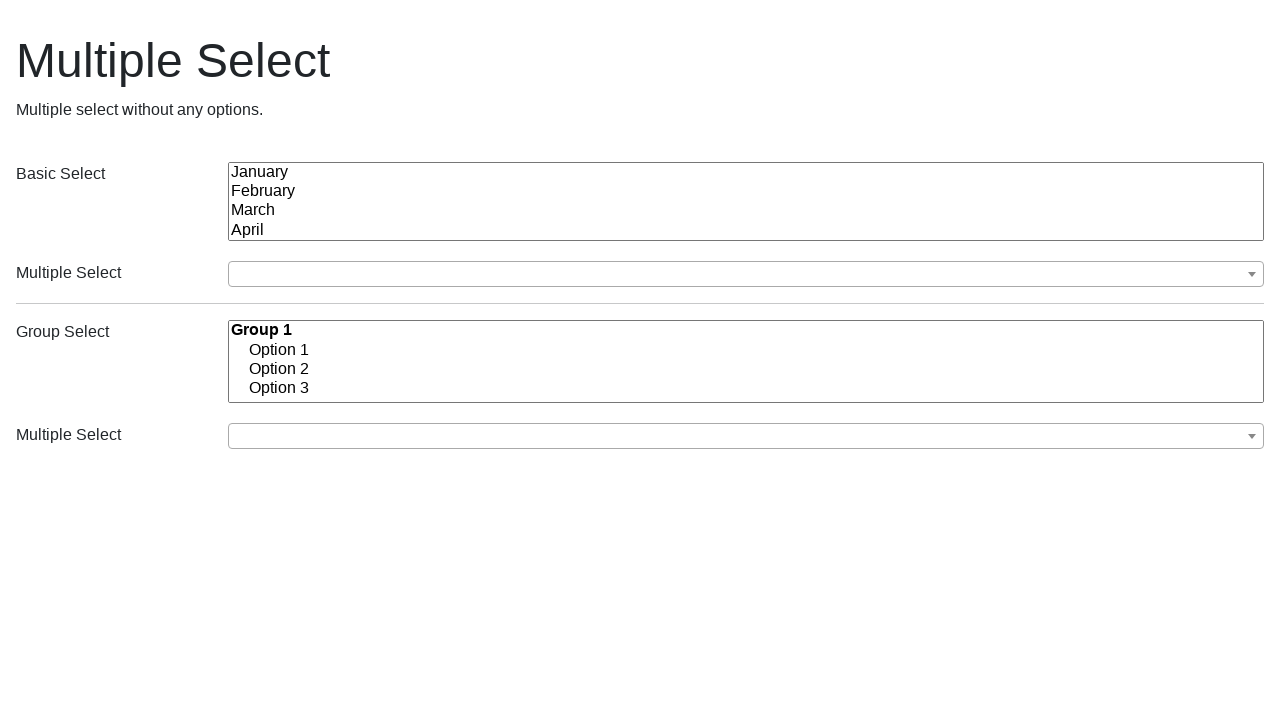

Clicked first dropdown button to open the dropdown at (746, 274) on (//button[@class='ms-choice'])[1]
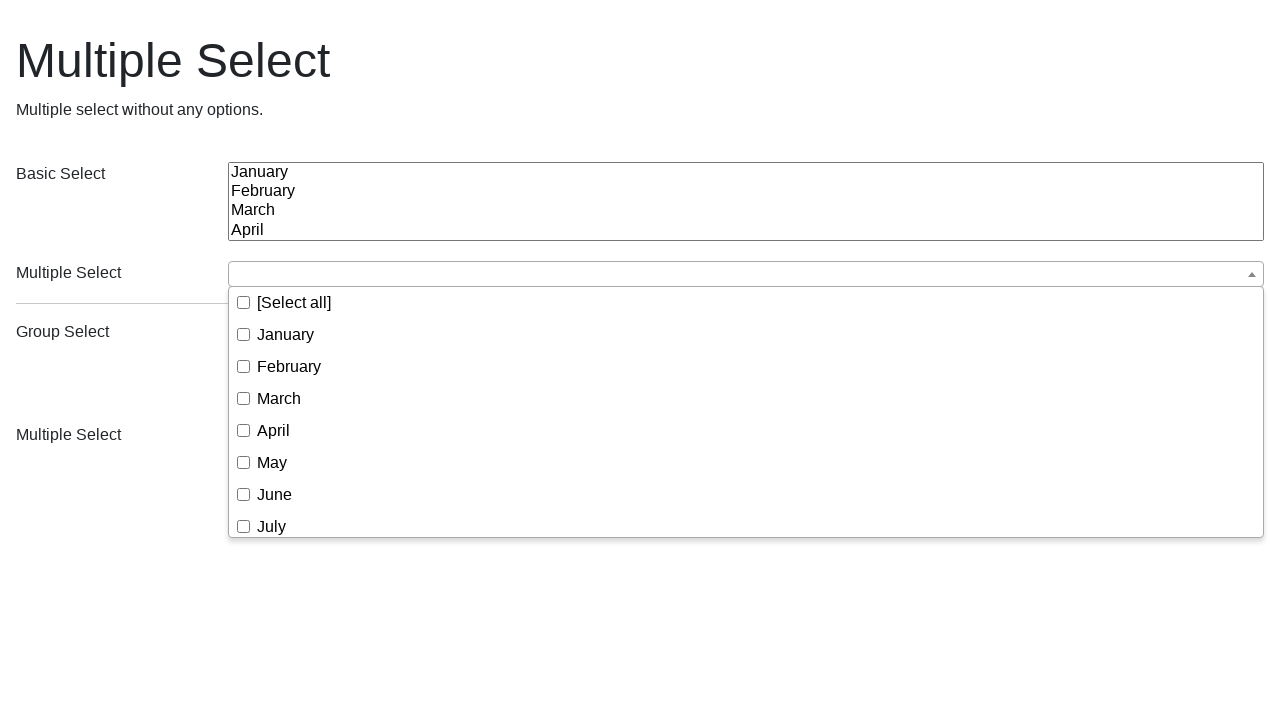

Dropdown menu appeared with month options
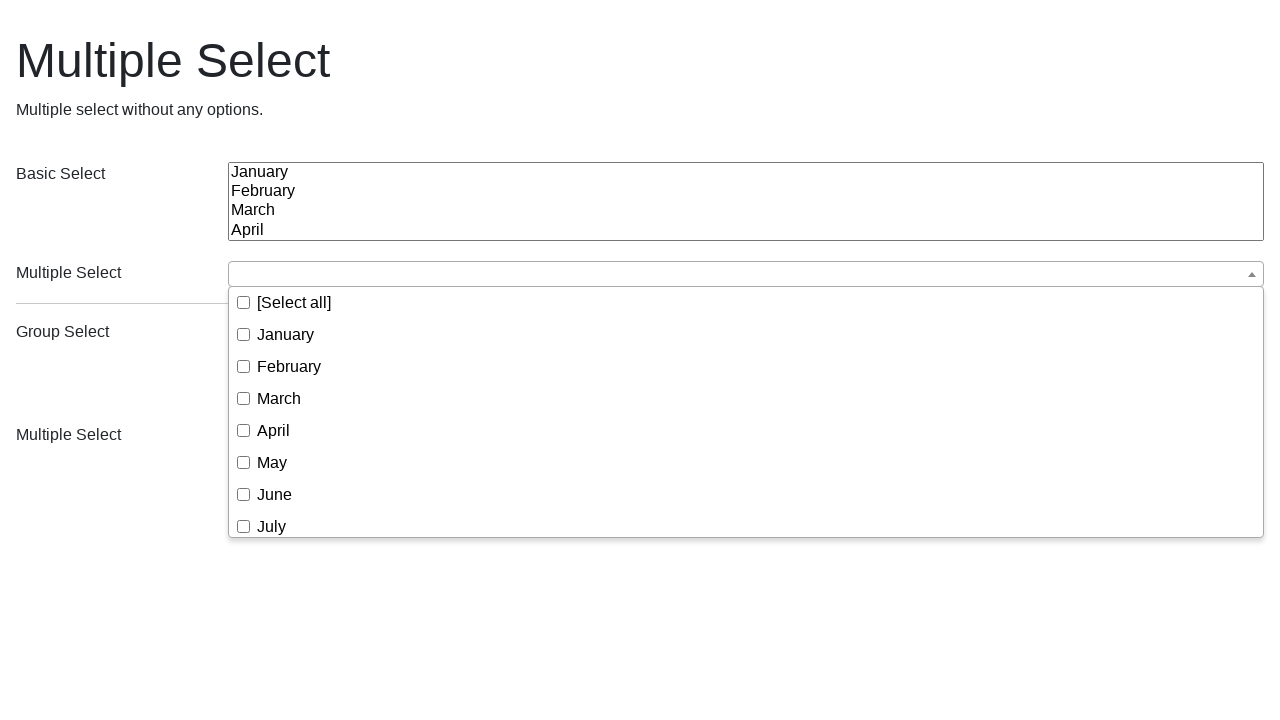

Selected January from the dropdown at (286, 334) on (//div[@class='ms-drop bottom'])[1]//span[text()='January']
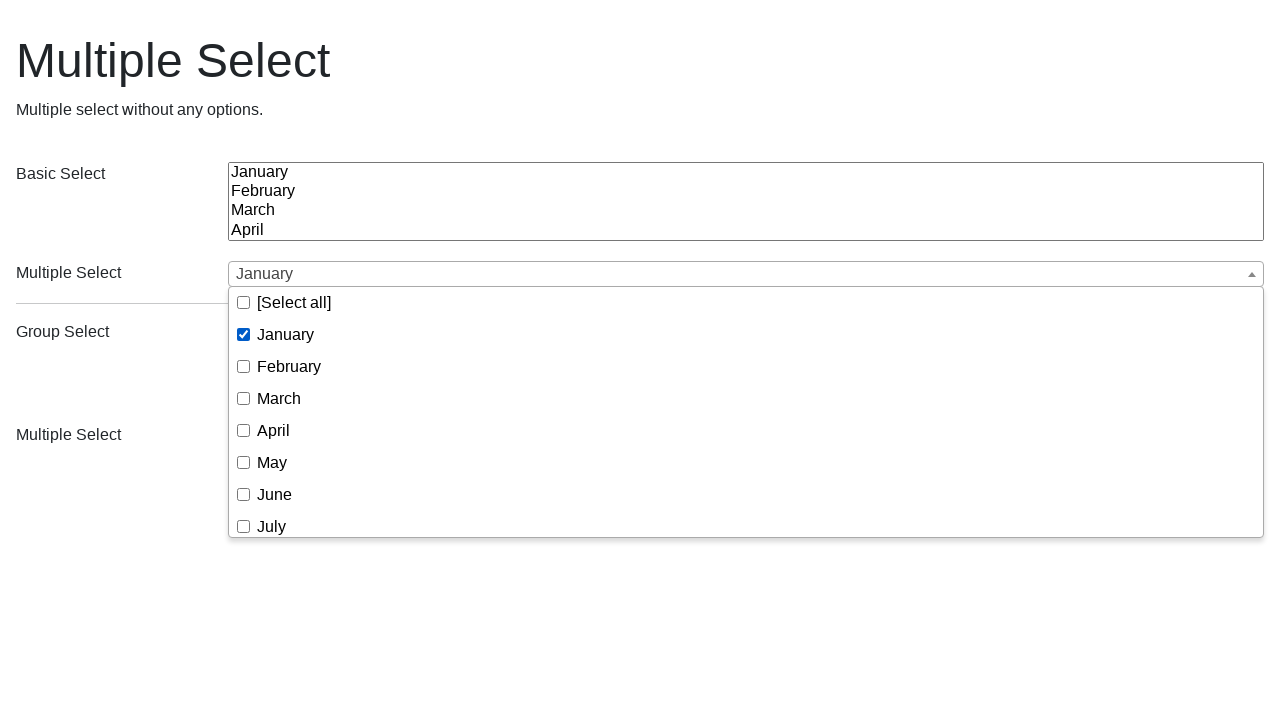

Waited for January selection to register
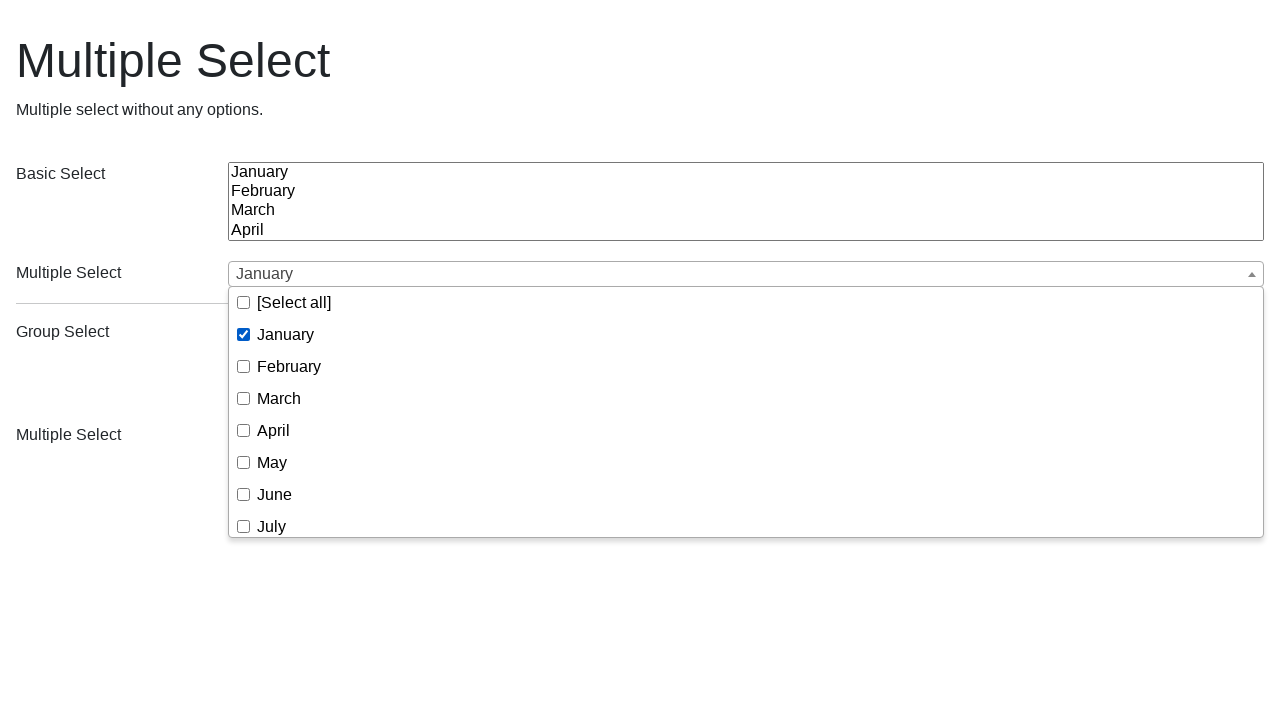

Selected March from the dropdown at (279, 398) on (//div[@class='ms-drop bottom'])[1]//span[text()='March']
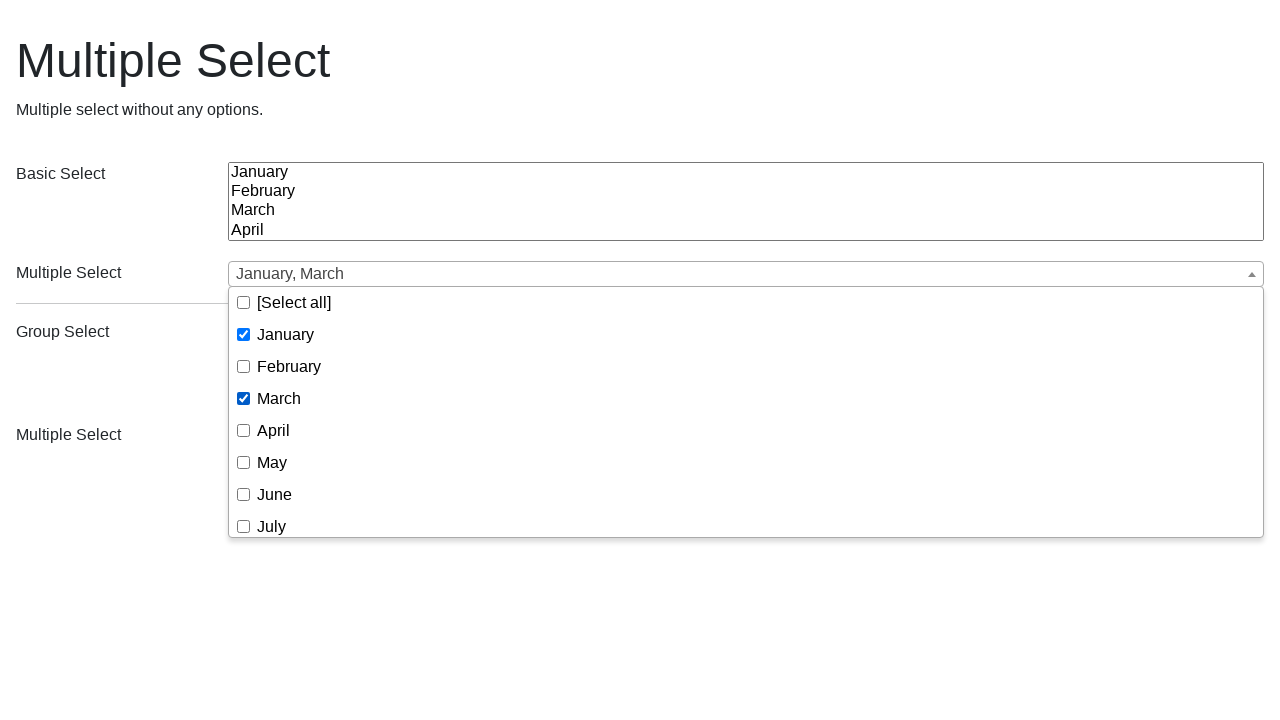

Waited for March selection to register
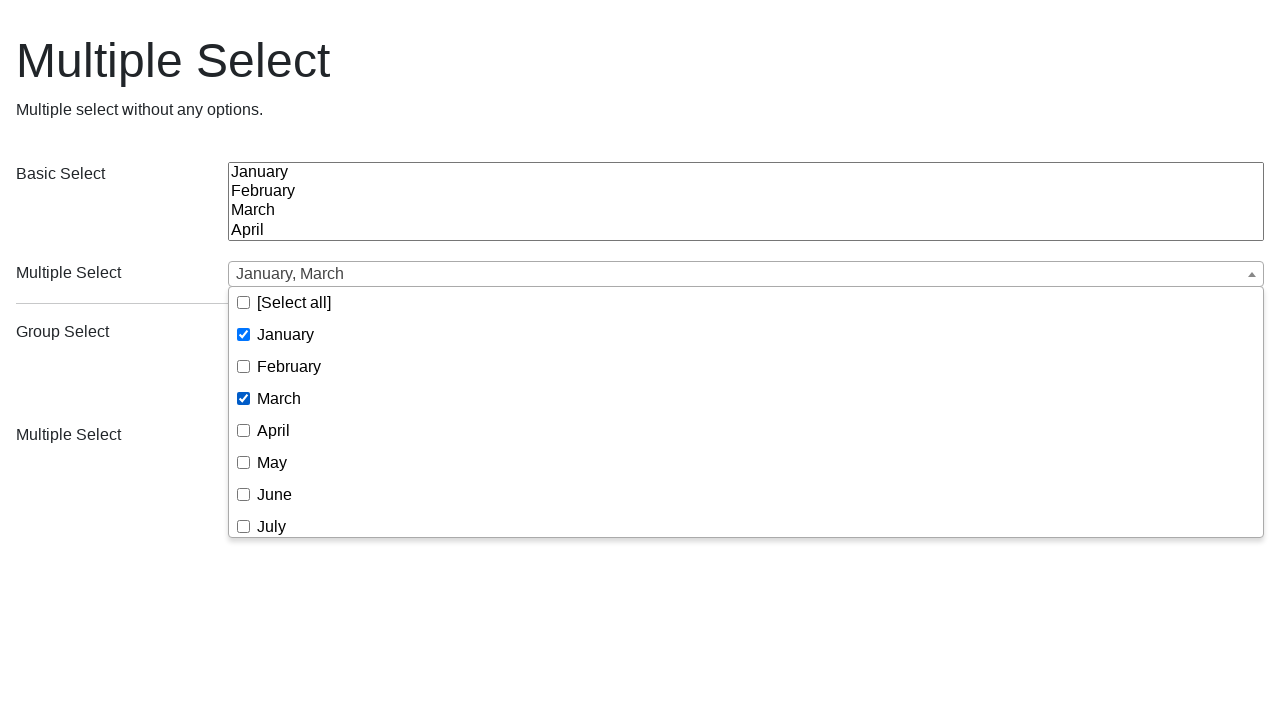

Selected June from the dropdown at (274, 494) on (//div[@class='ms-drop bottom'])[1]//span[text()='June']
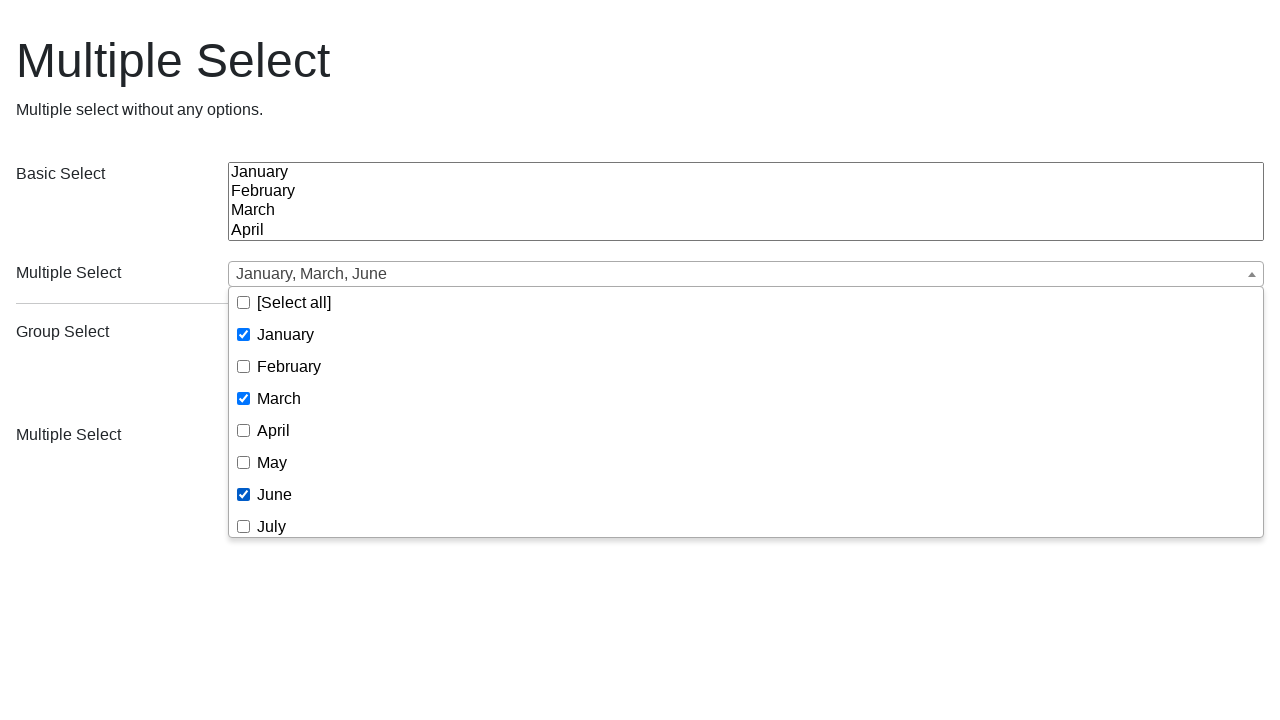

Waited for June selection to register
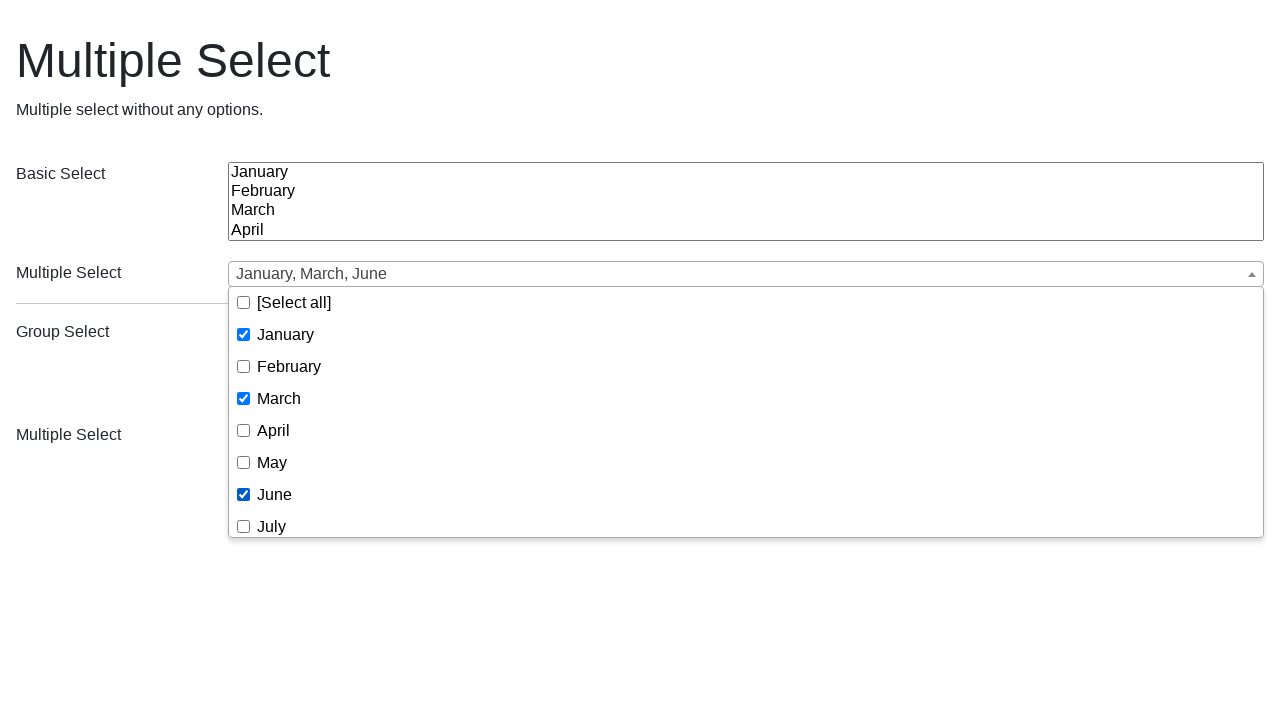

Verified that selected months are displayed in the dropdown button
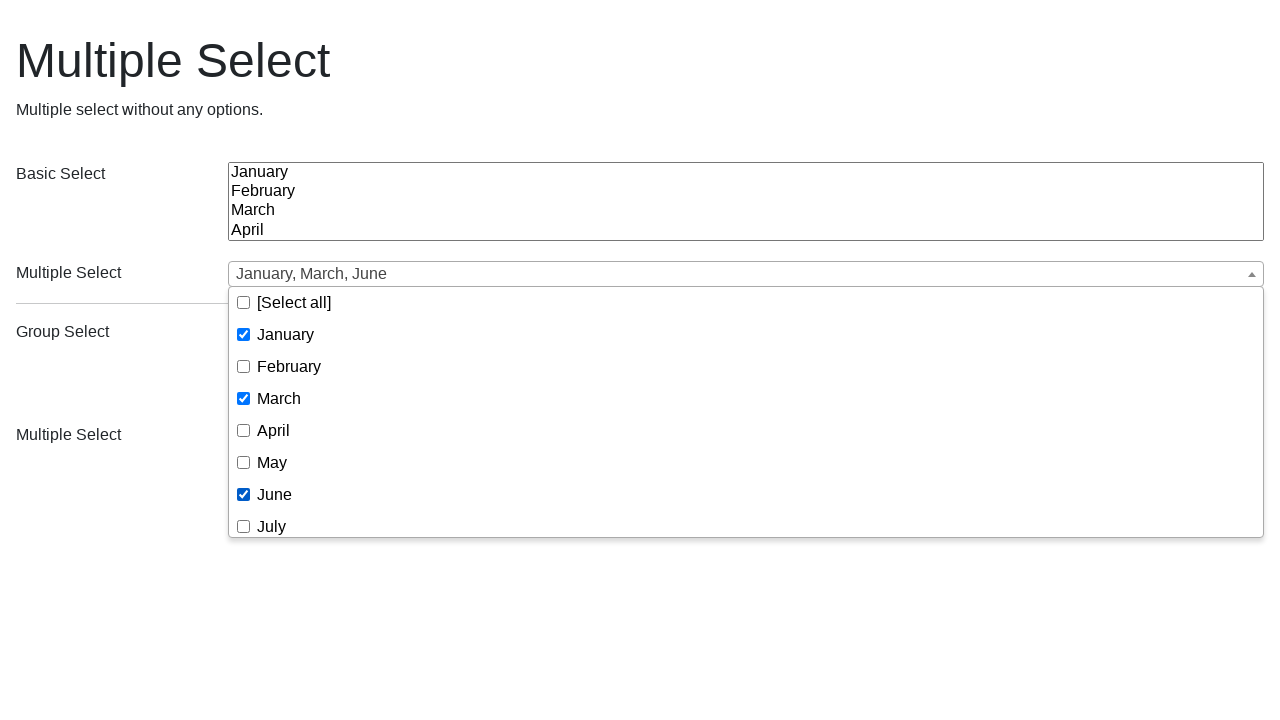

Reloaded the page for second test
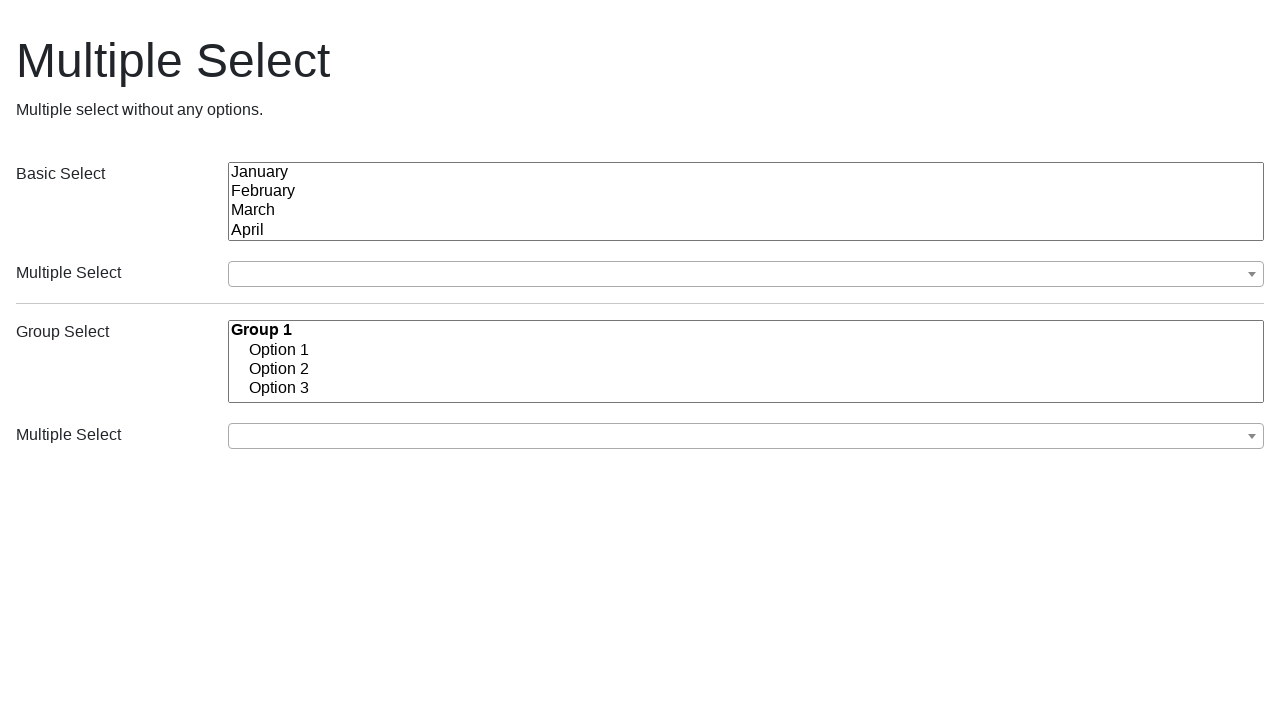

Waited for page to load after reload
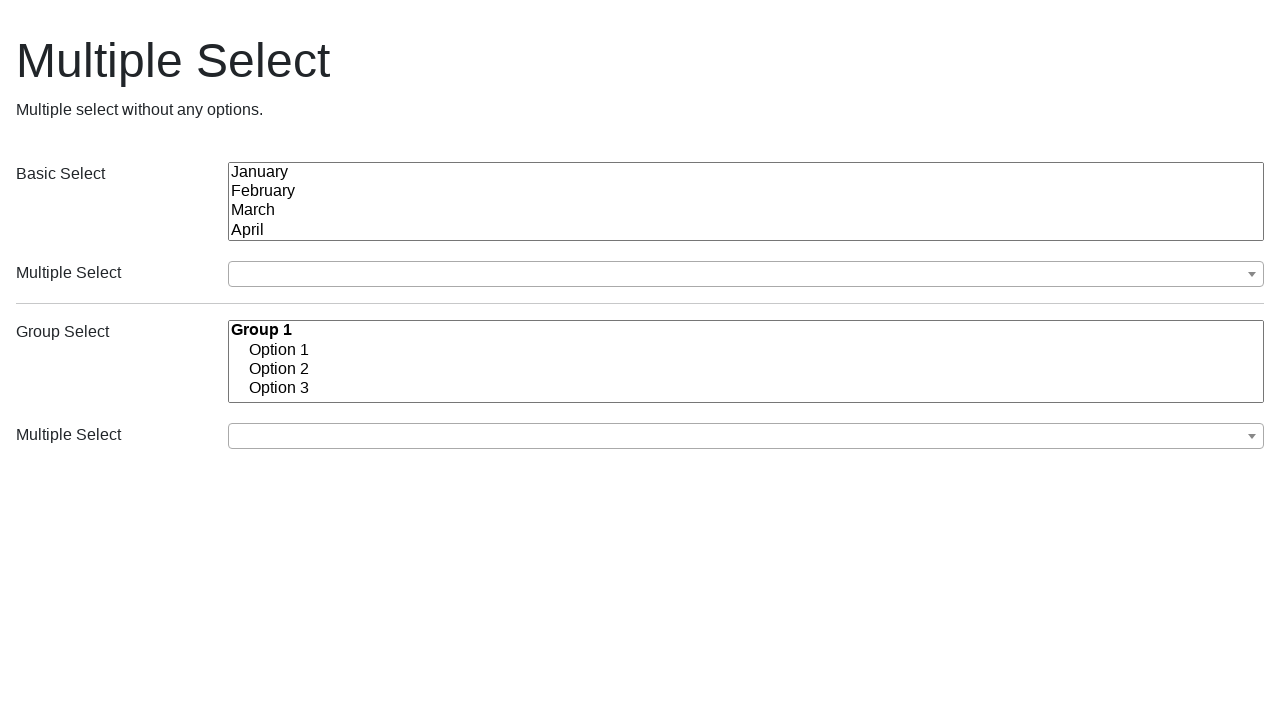

Clicked first dropdown button to open the dropdown for second selection at (746, 274) on (//button[@class='ms-choice'])[1]
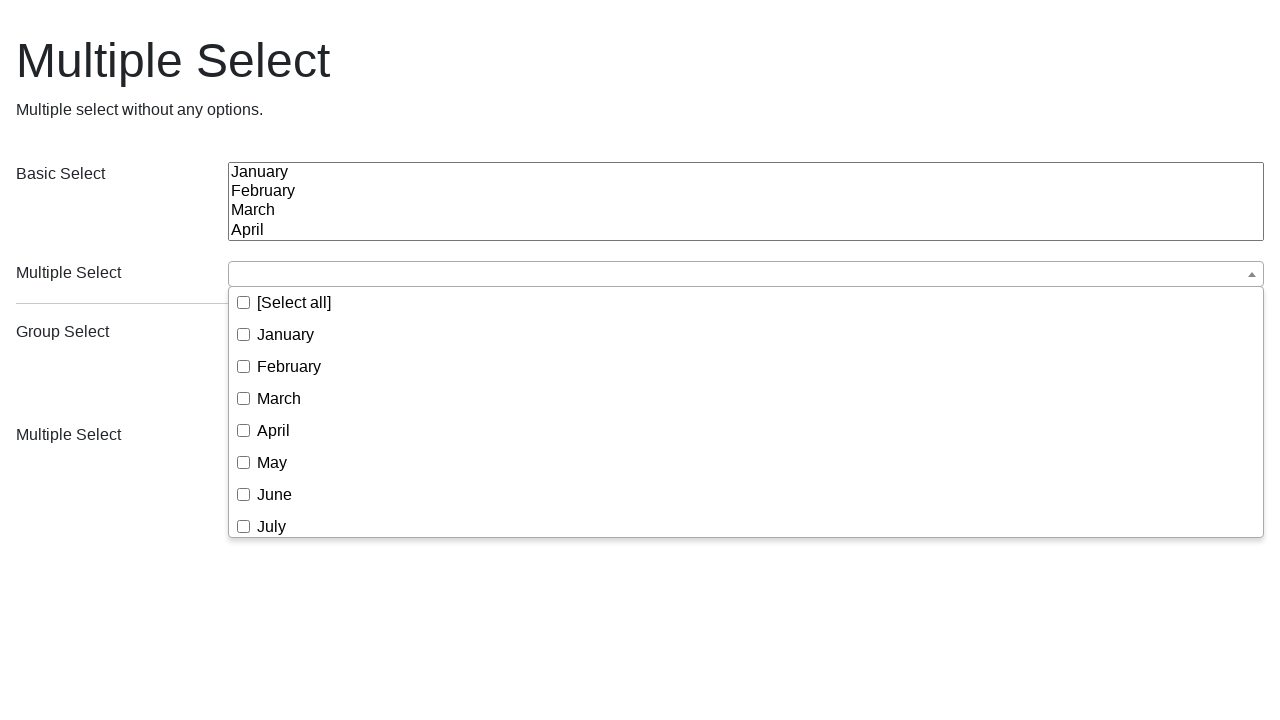

Dropdown menu appeared with month options
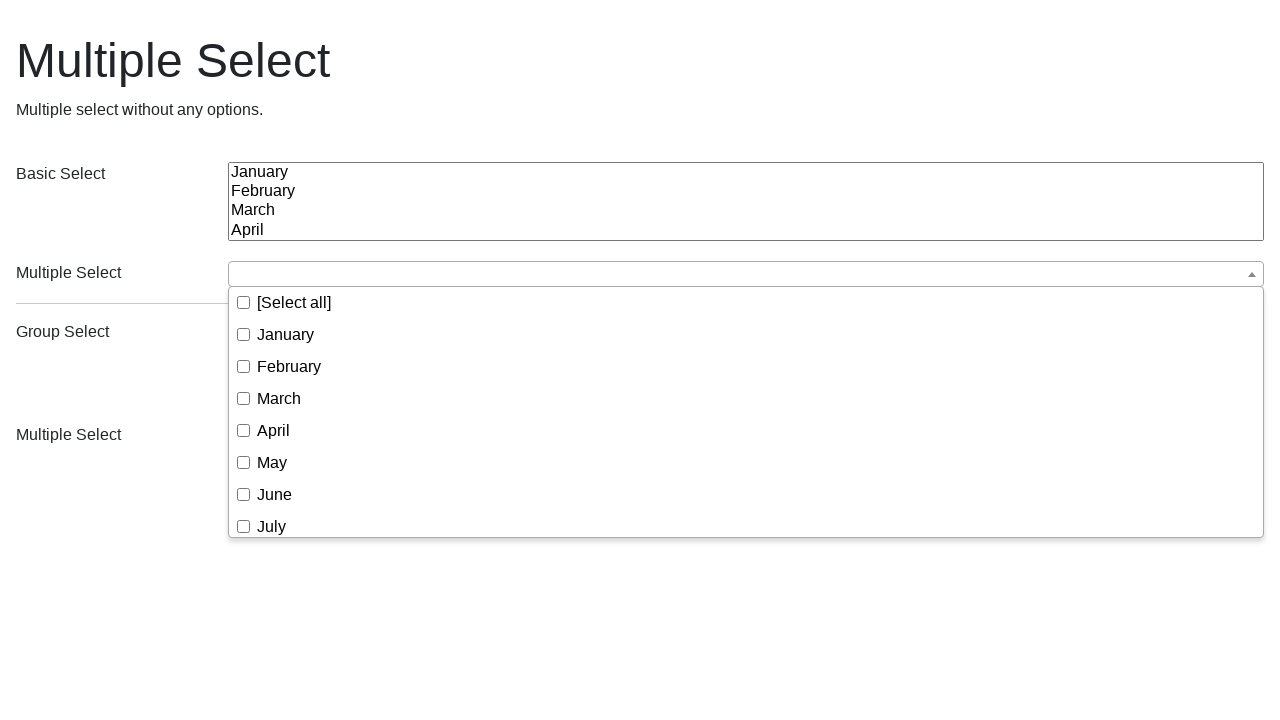

Selected March from the dropdown at (279, 398) on (//div[@class='ms-drop bottom'])[1]//span[text()='March']
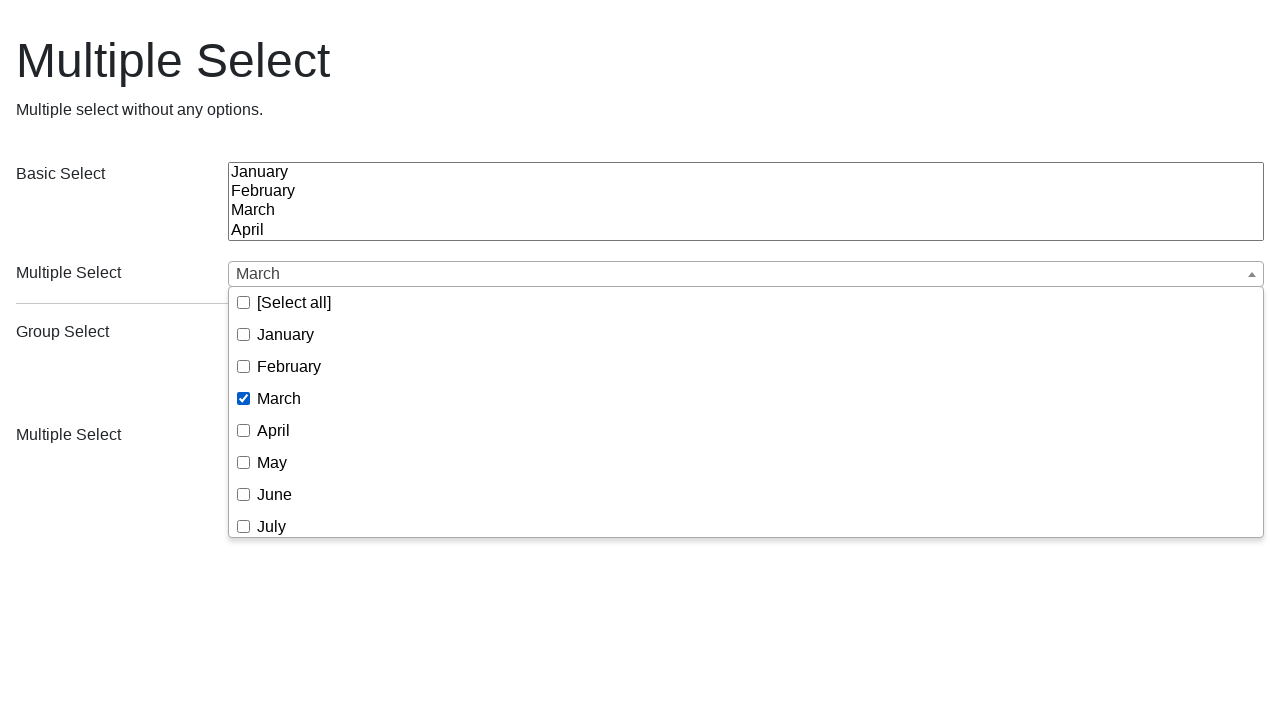

Waited for March selection to register
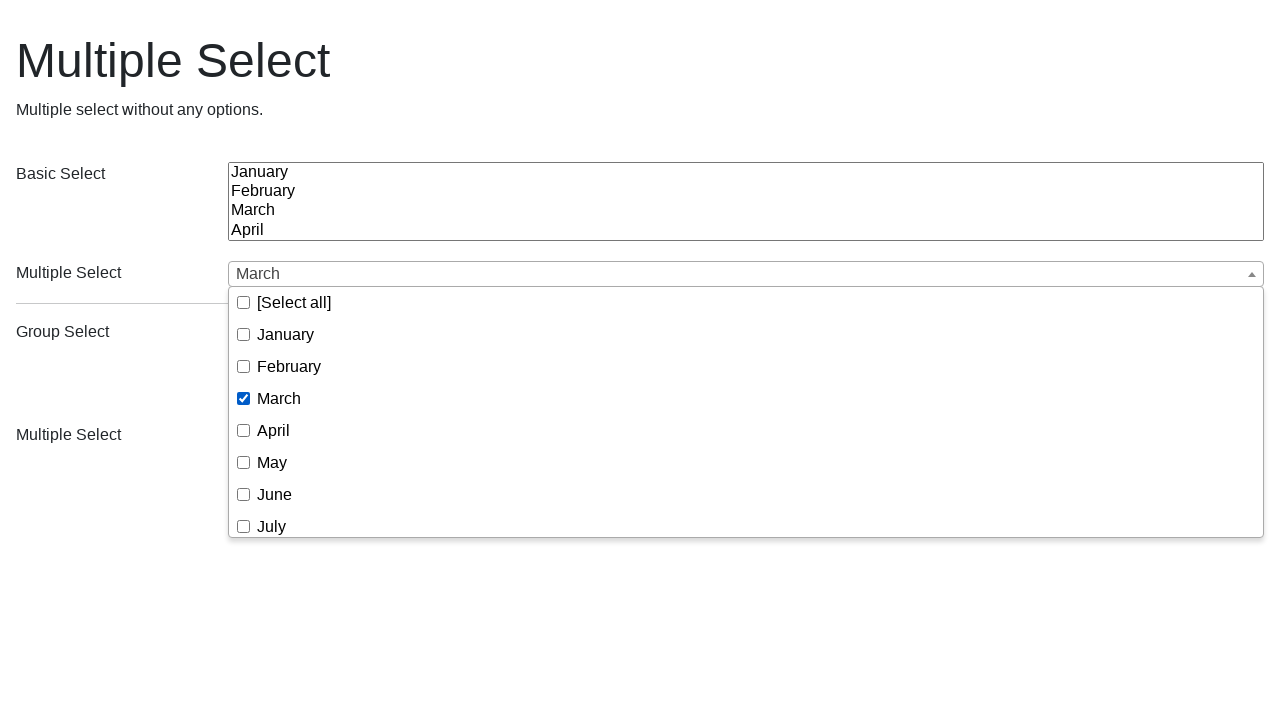

Selected January from the dropdown at (286, 334) on (//div[@class='ms-drop bottom'])[1]//span[text()='January']
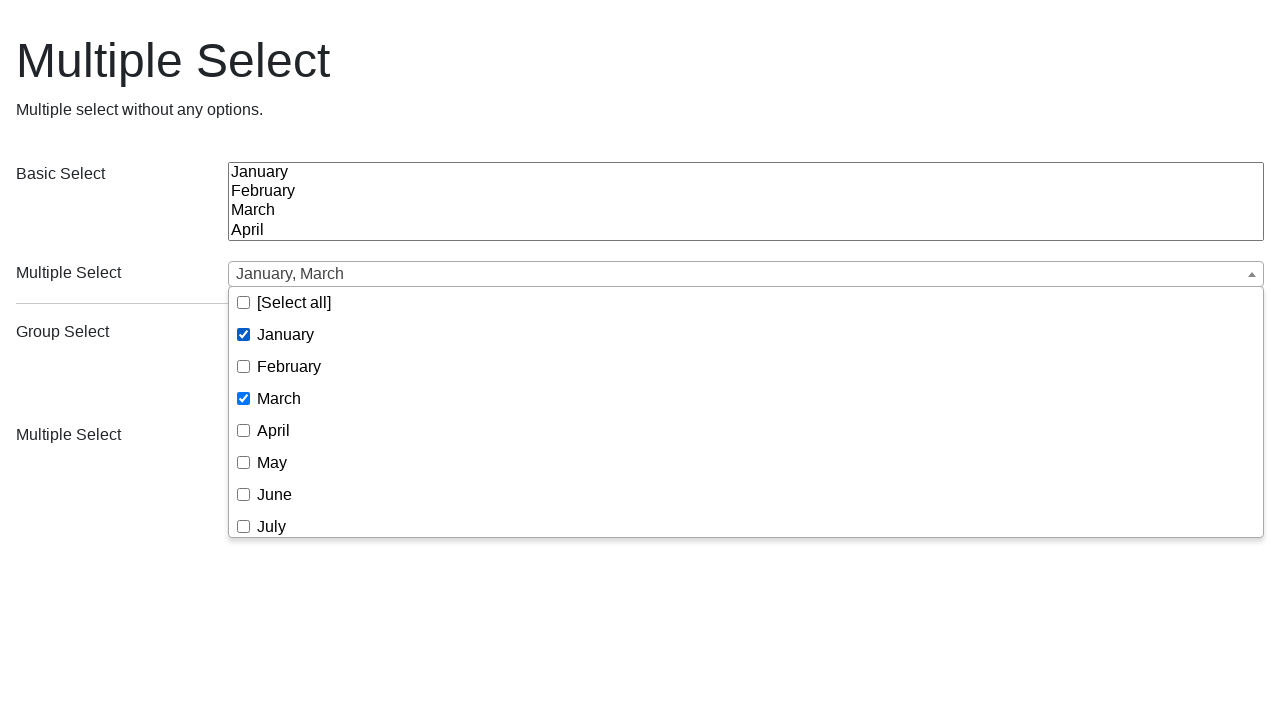

Waited for January selection to register
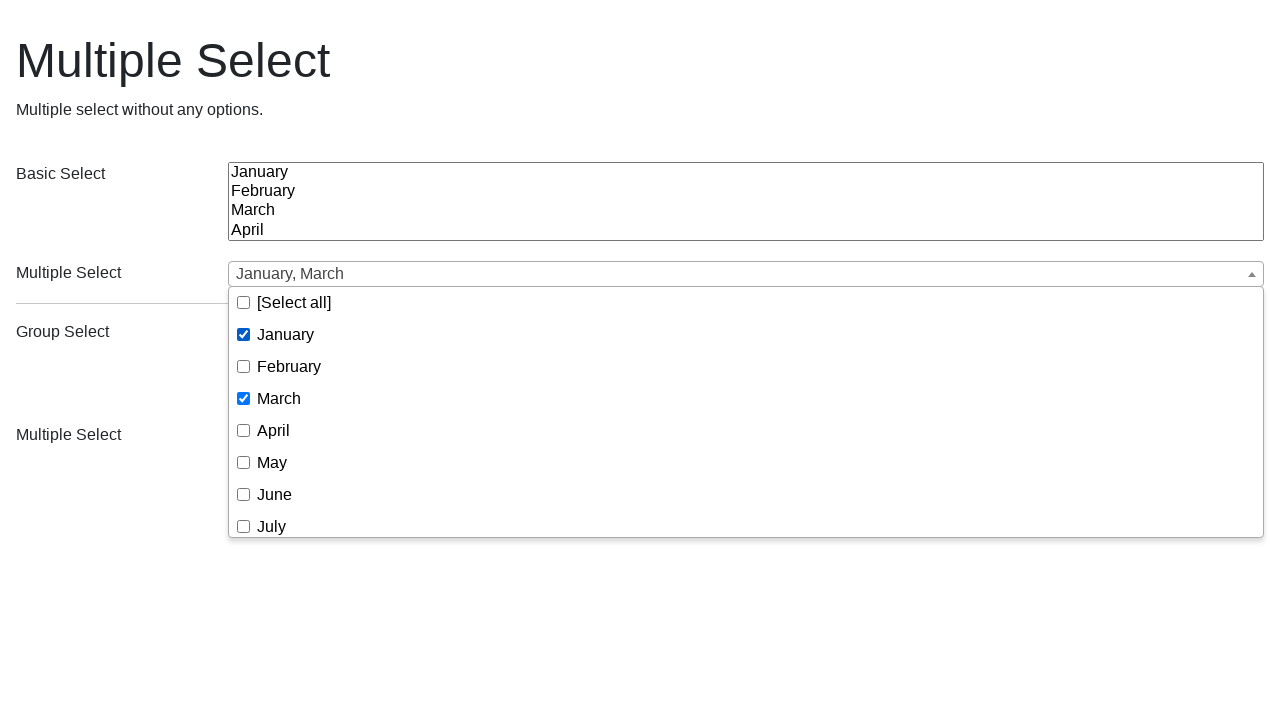

Selected December from the dropdown at (294, 520) on (//div[@class='ms-drop bottom'])[1]//span[text()='December']
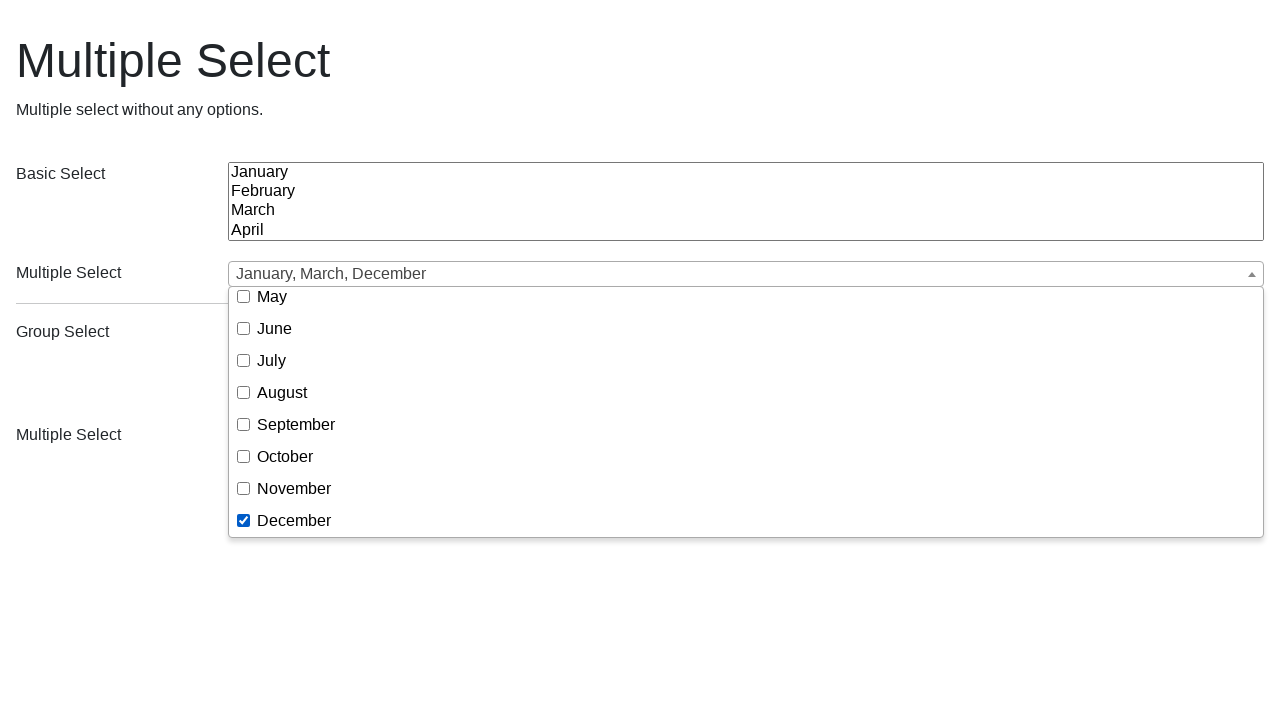

Waited for December selection to register
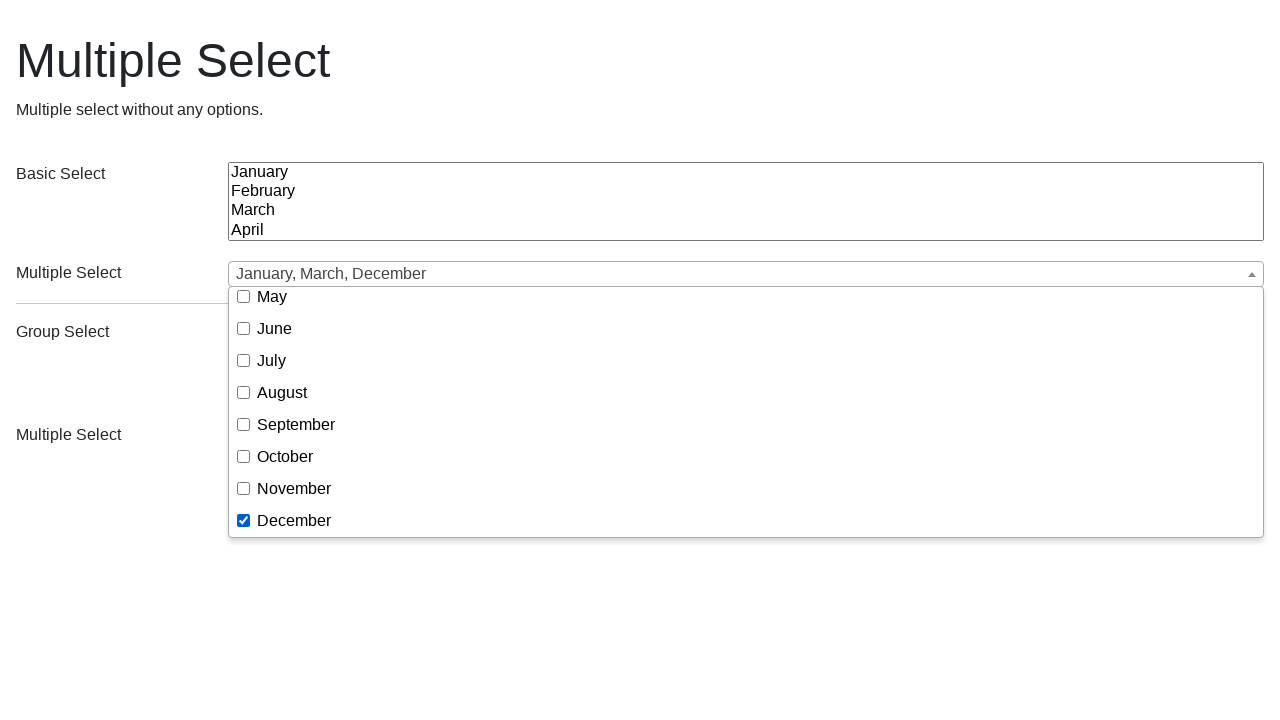

Selected April from the dropdown at (274, 411) on (//div[@class='ms-drop bottom'])[1]//span[text()='April']
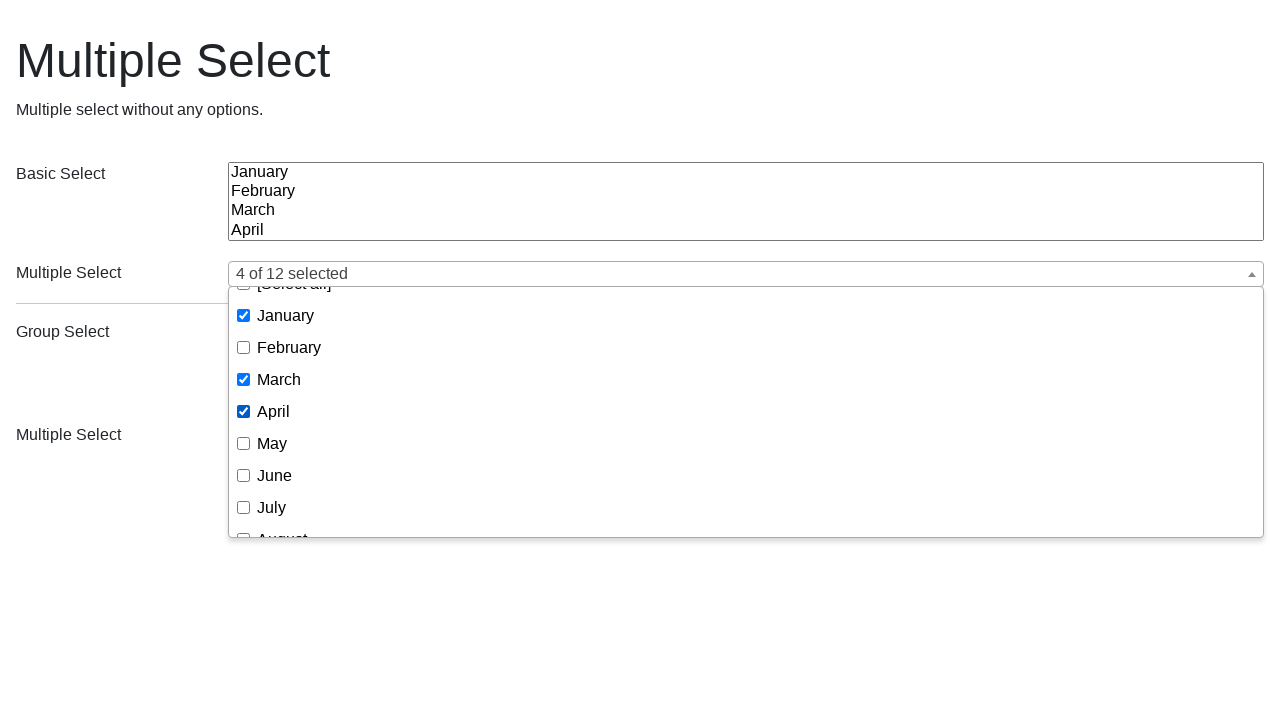

Waited for April selection to register
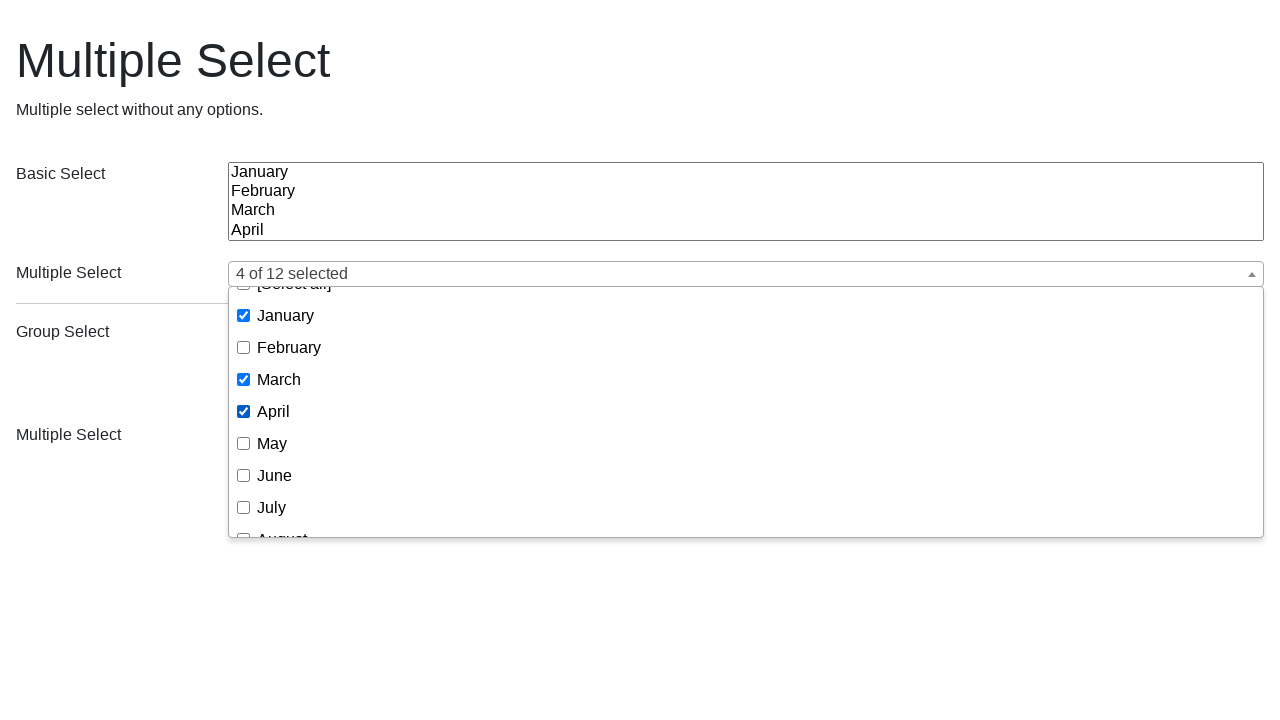

Selected November from the dropdown at (294, 488) on (//div[@class='ms-drop bottom'])[1]//span[text()='November']
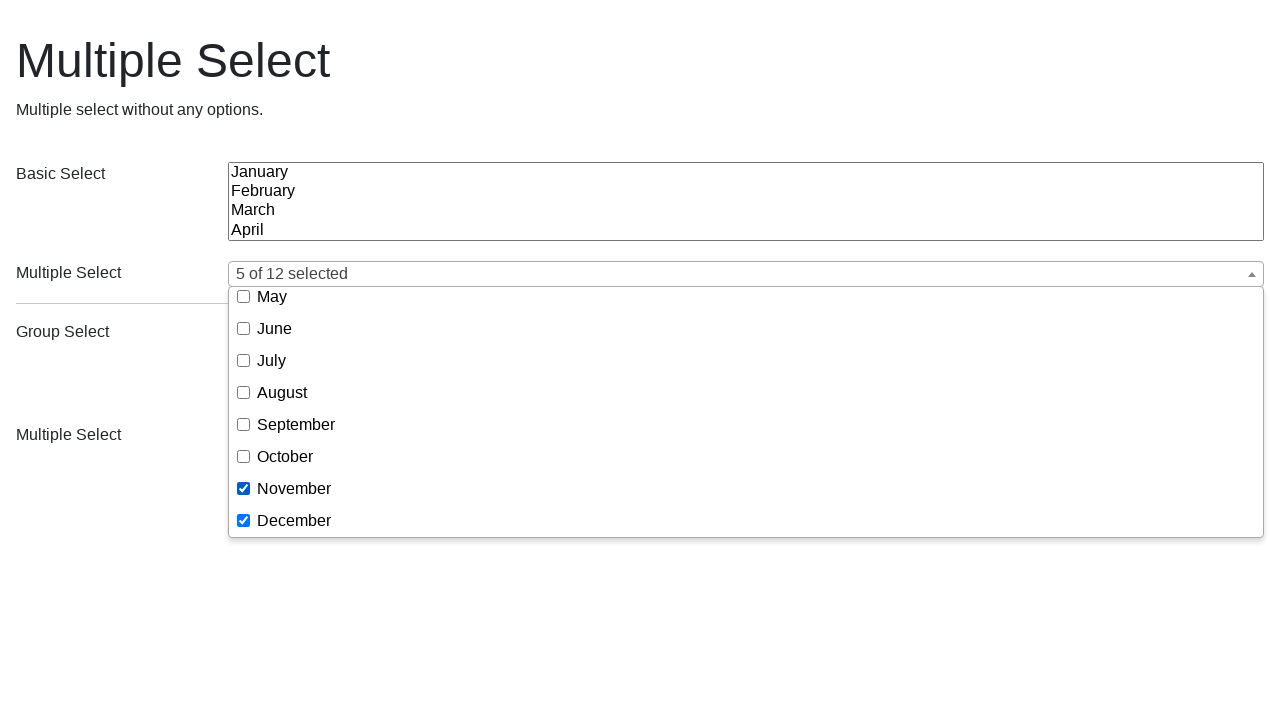

Waited for November selection to register
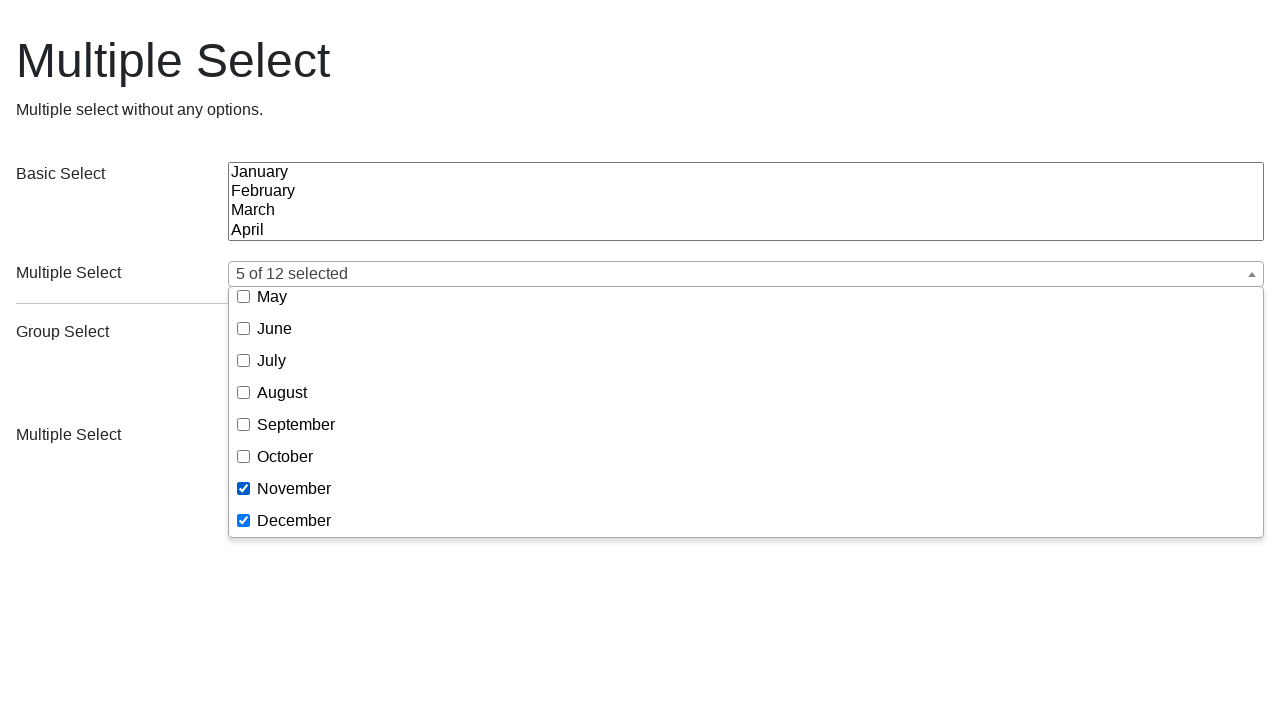

Verified that all 5 months (March, January, December, April, November) are selected and displayed
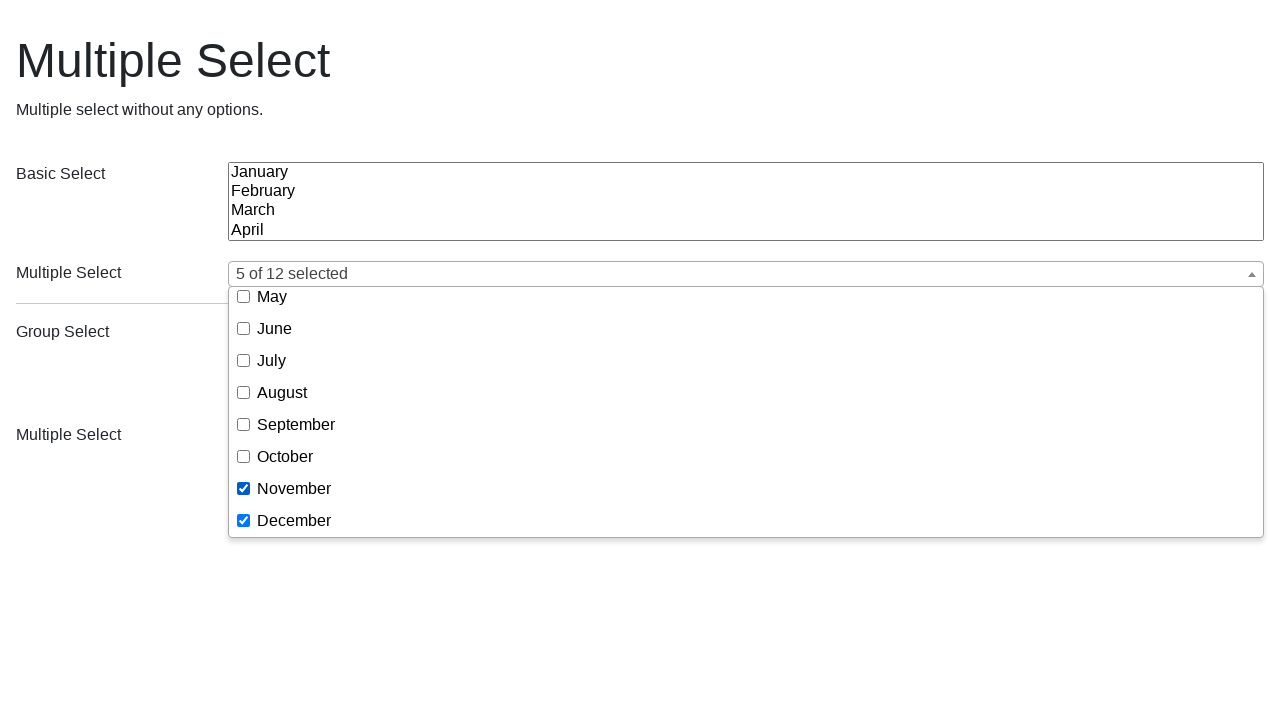

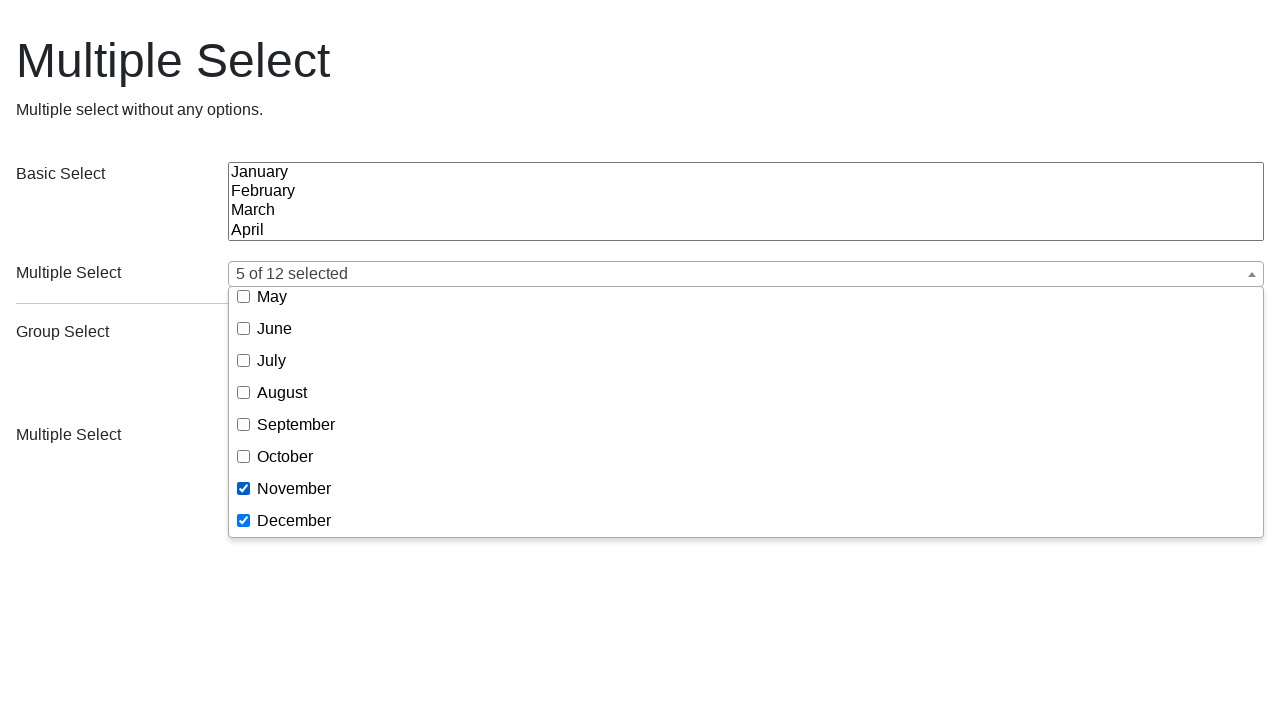